Tests selecting an option from a dropdown list using Playwright's built-in select_option method by text value

Starting URL: https://the-internet.herokuapp.com/dropdown

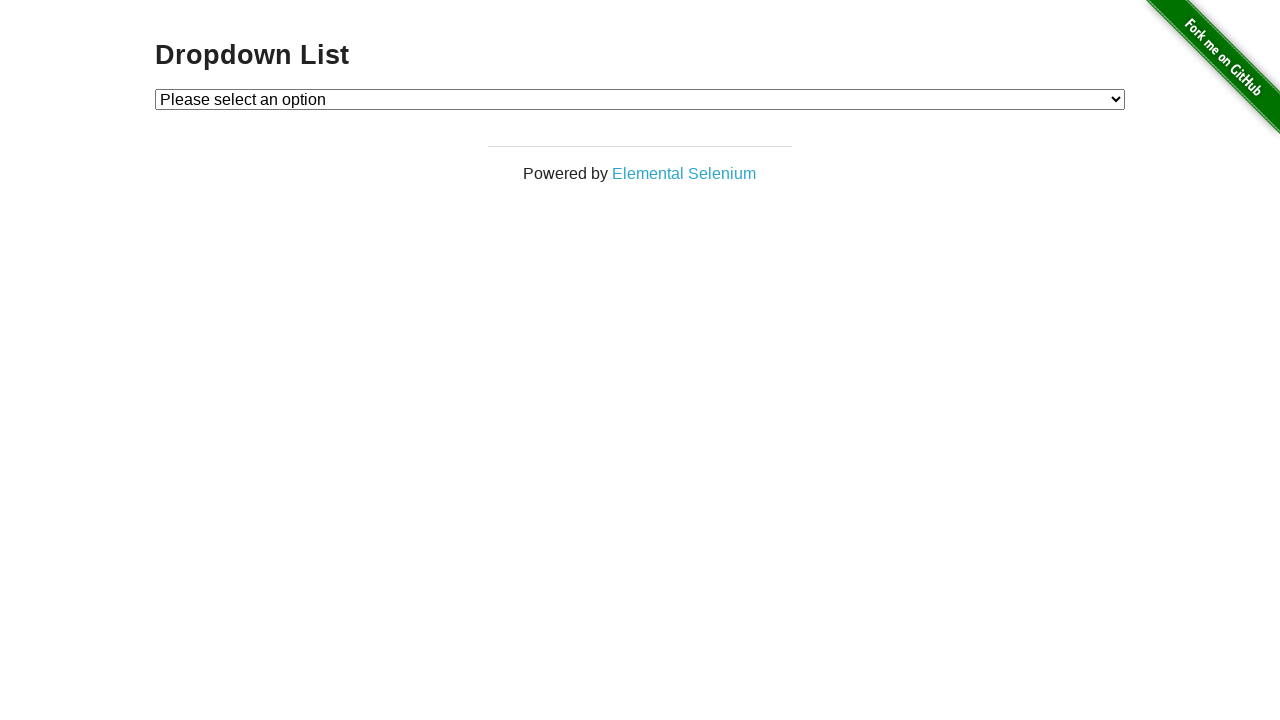

Navigated to dropdown page at https://the-internet.herokuapp.com/dropdown
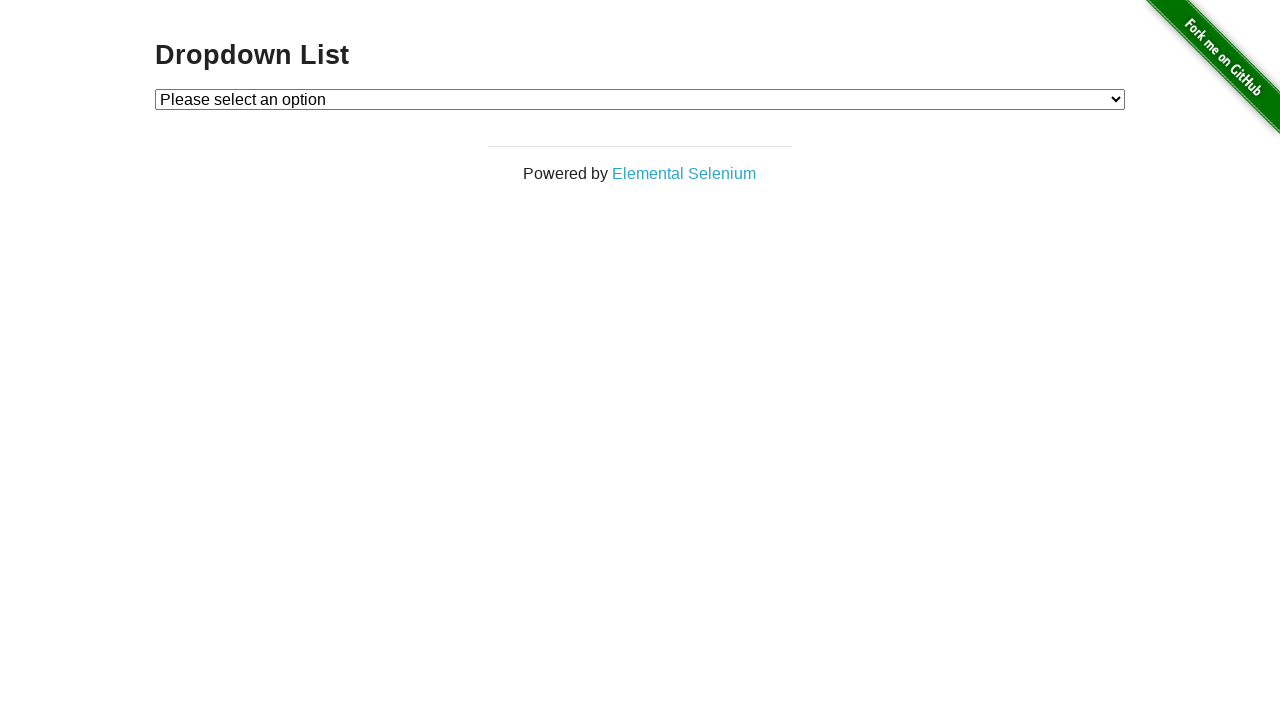

Selected 'Option 1' from dropdown using select_option method on #dropdown
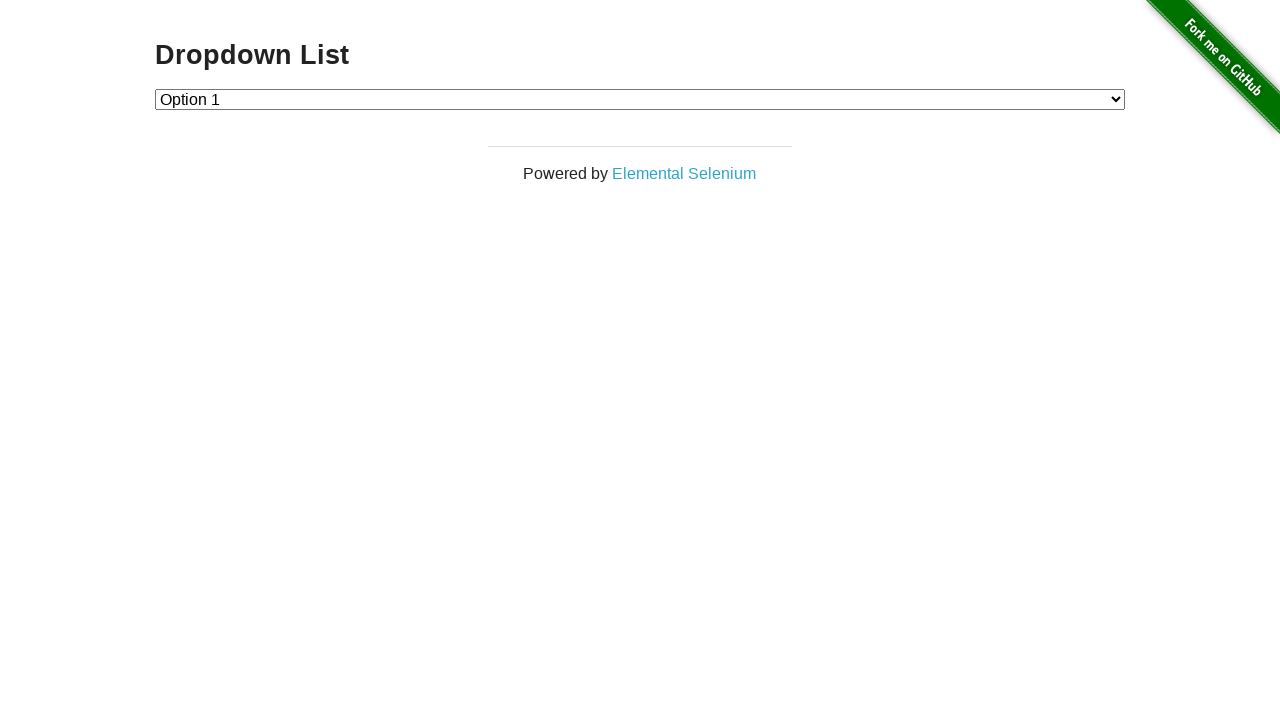

Retrieved dropdown value to verify selection
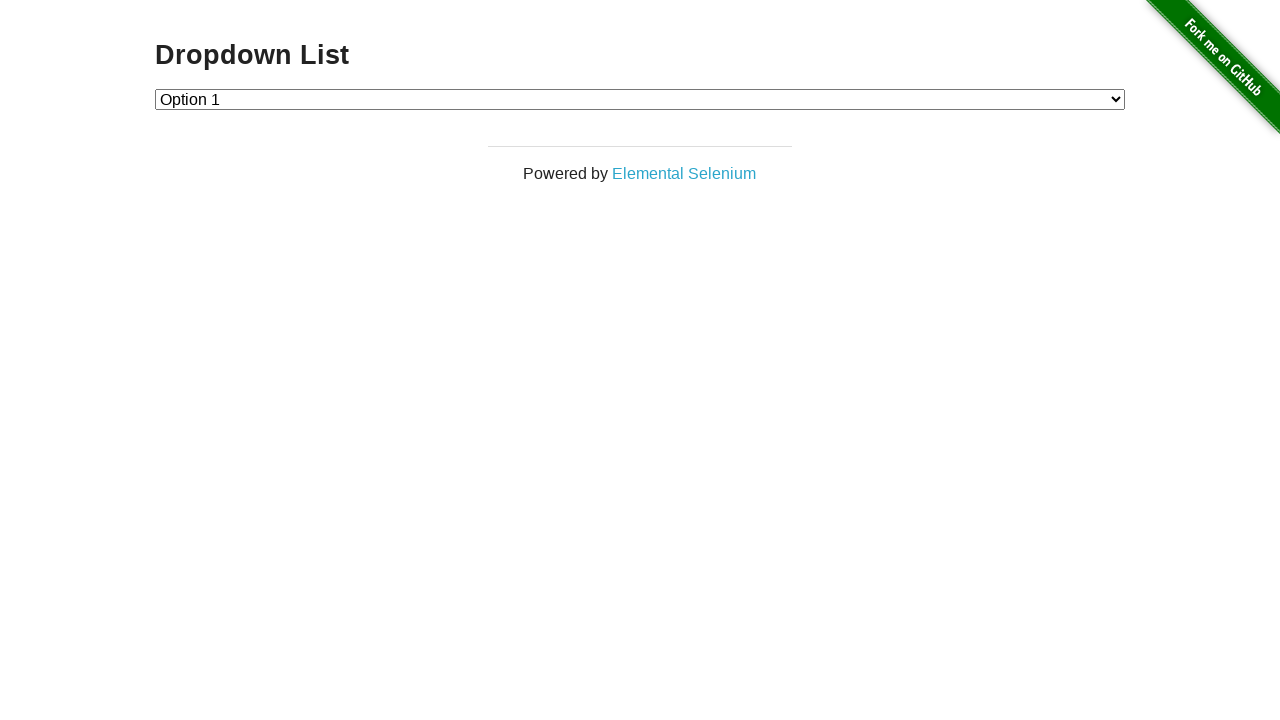

Assertion passed: dropdown value is '1' as expected
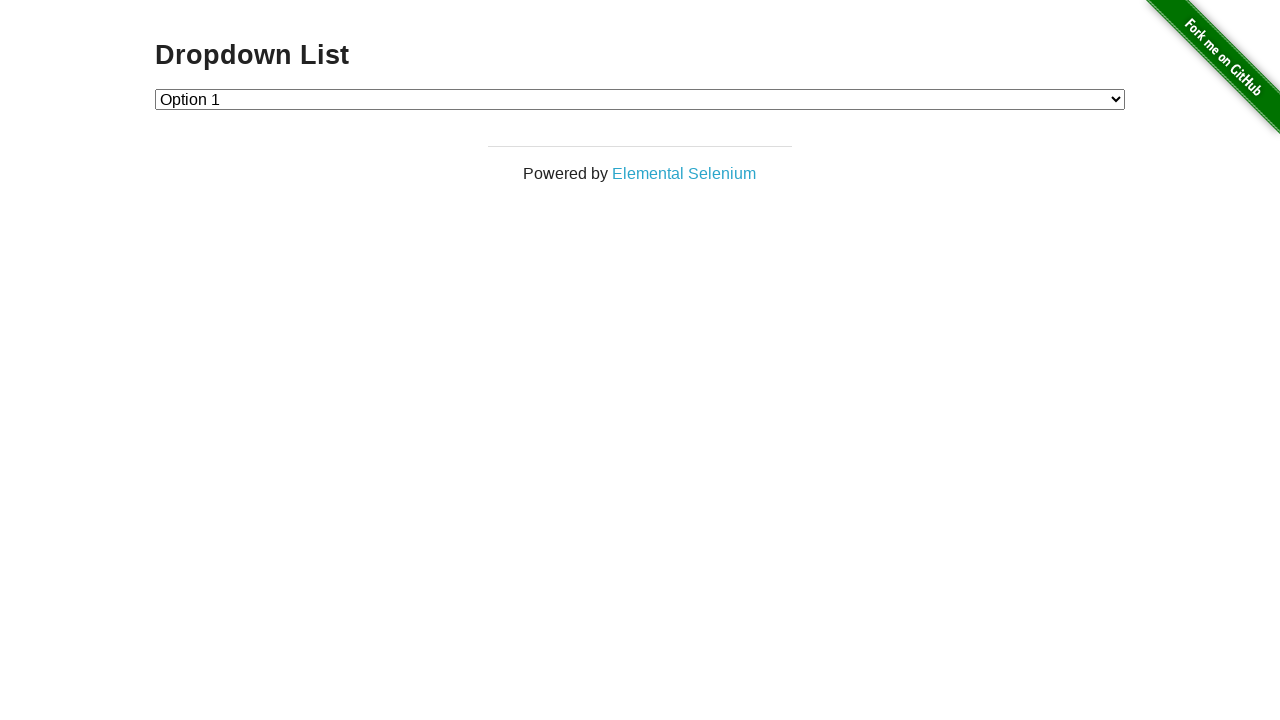

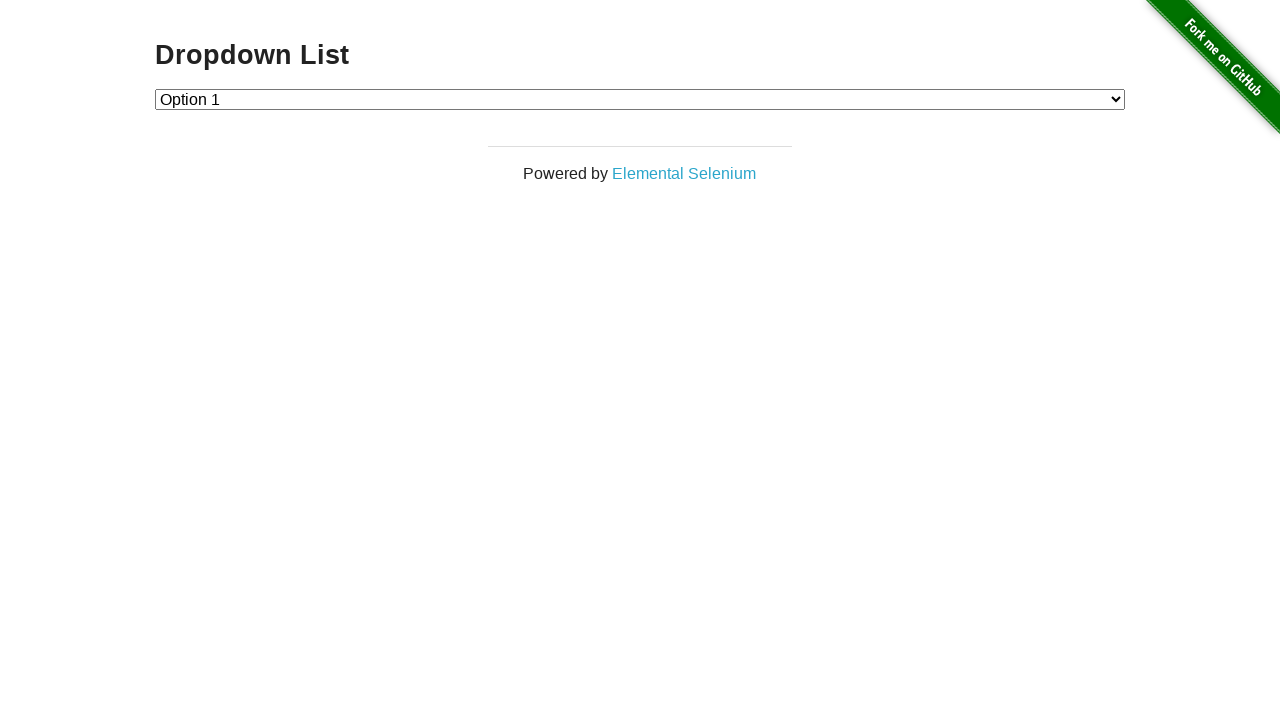